Verifies the h2 heading text on the login page is "Login Page"

Starting URL: https://the-internet.herokuapp.com/

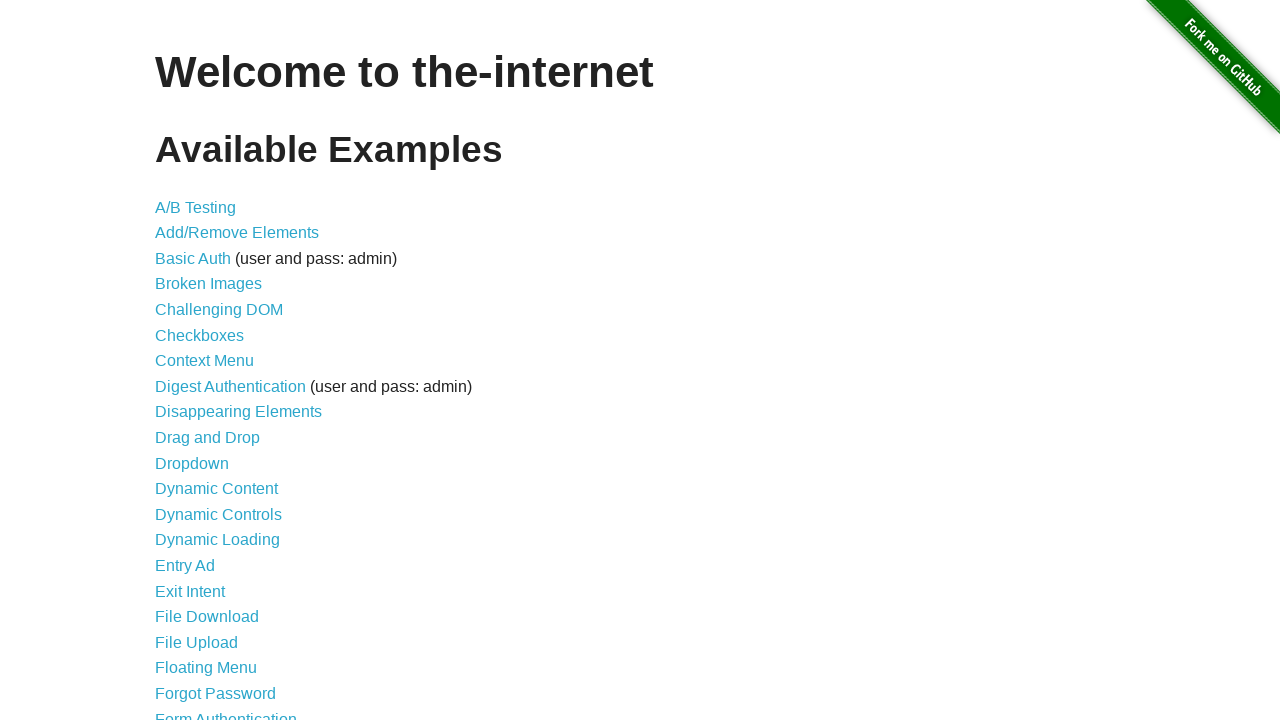

Clicked on Form Authentication link at (226, 712) on a[href='/login']
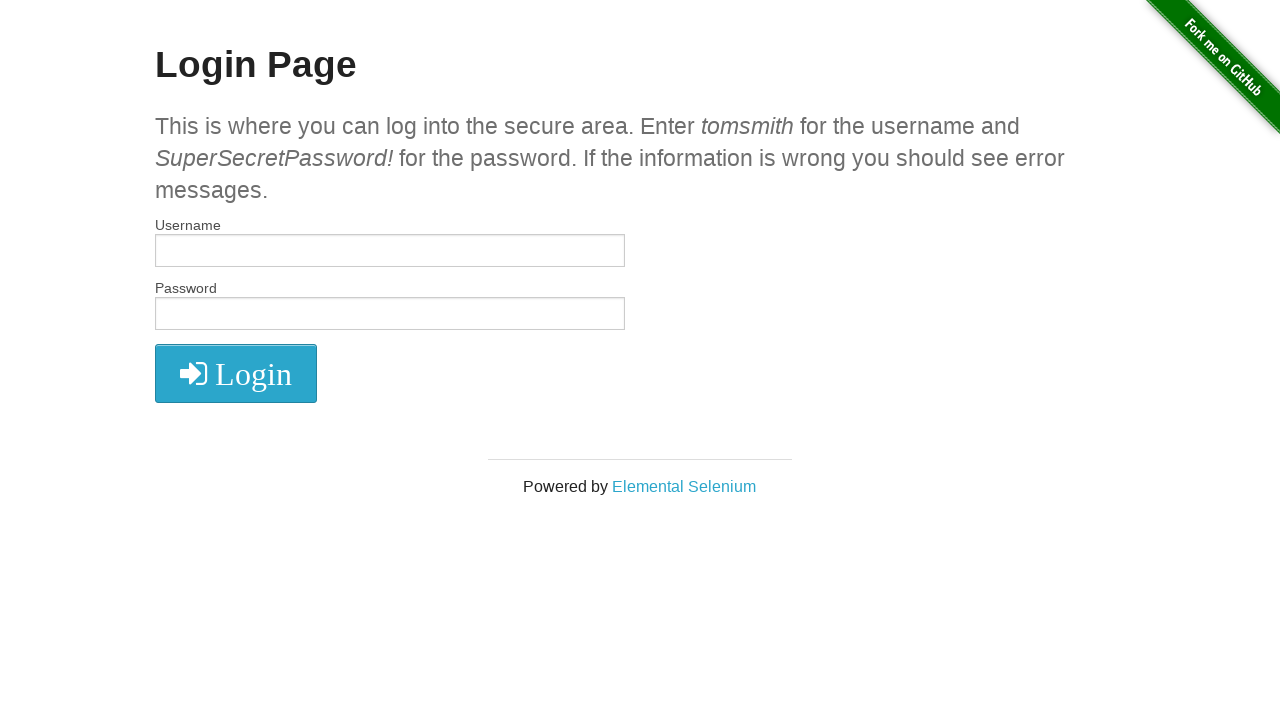

Verified h2 heading text is 'Login Page'
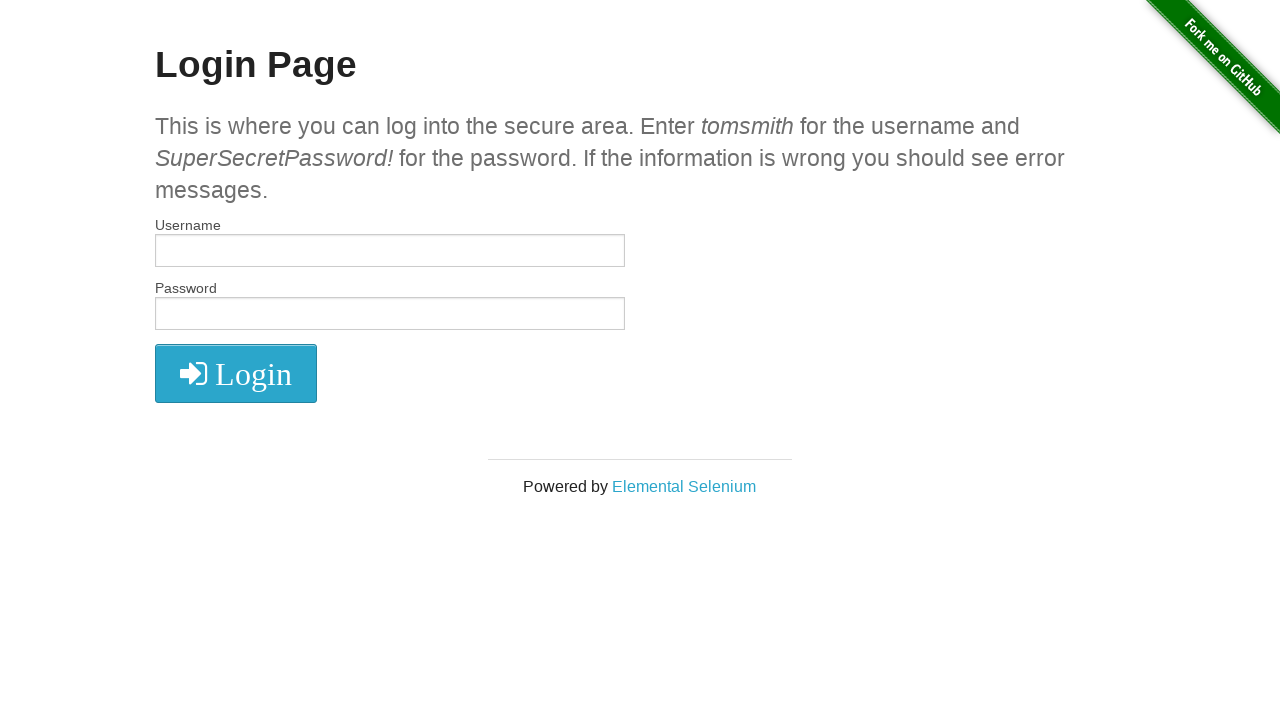

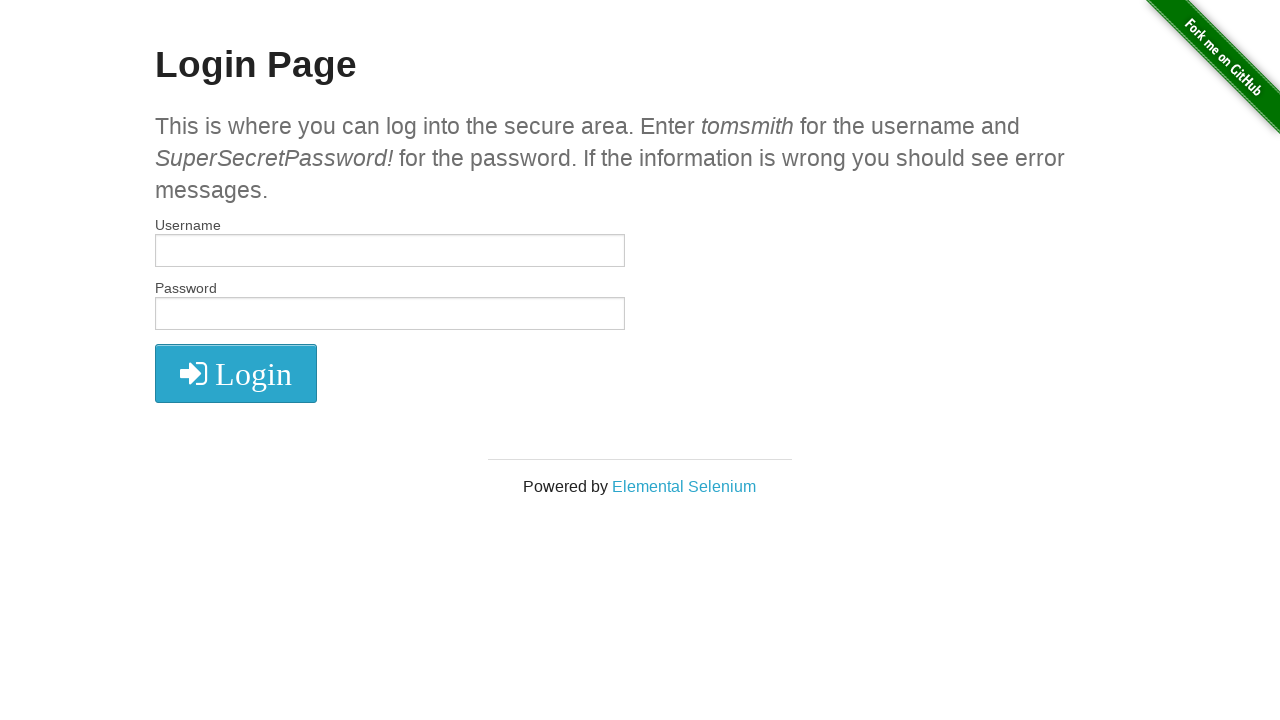